Navigates to the Shifting Content page and then to Example 1: Menu Element to verify menu items are present

Starting URL: https://the-internet.herokuapp.com/

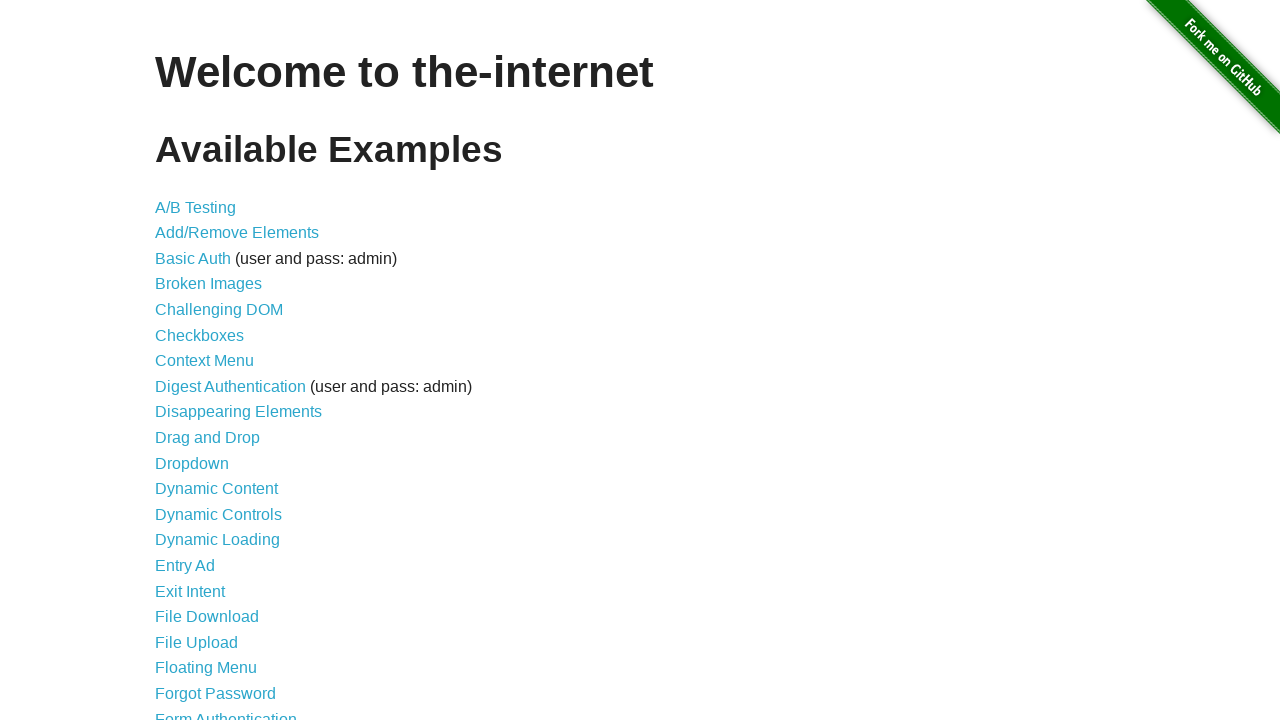

Clicked on Shifting Content link at (212, 523) on text='Shifting Content'
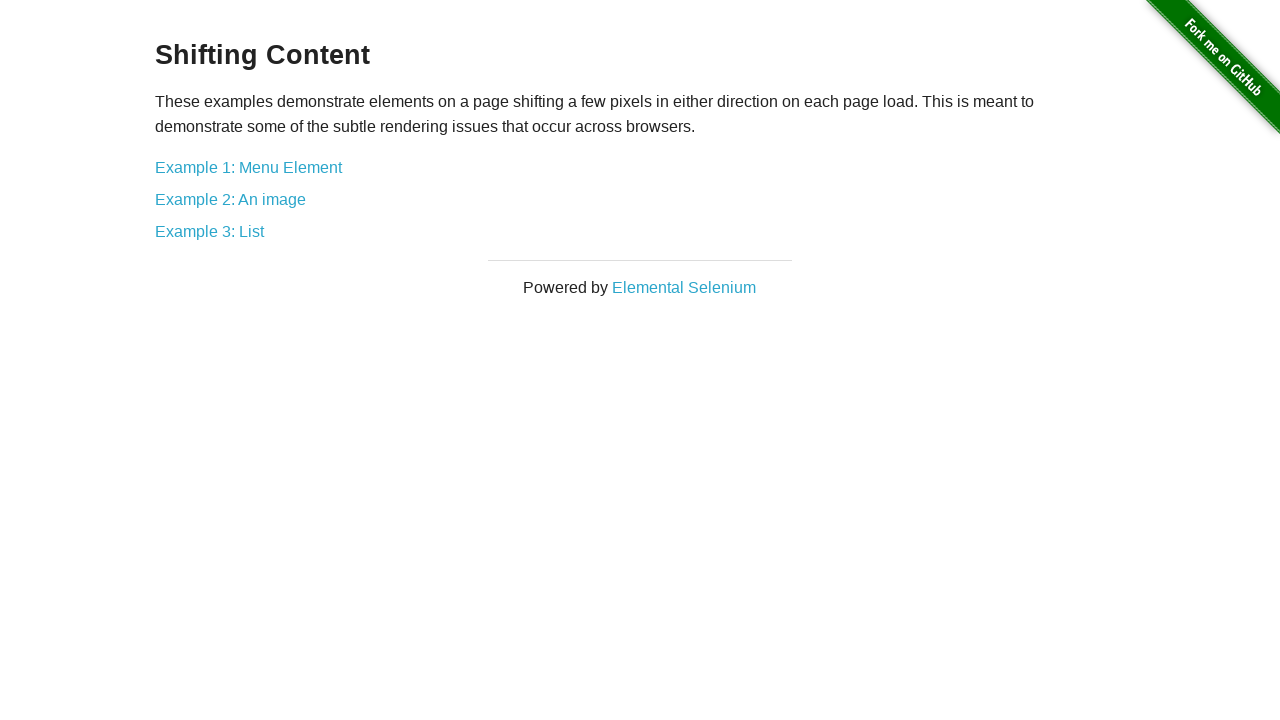

Clicked on Example 1: Menu Element link at (248, 167) on text='Example 1: Menu Element'
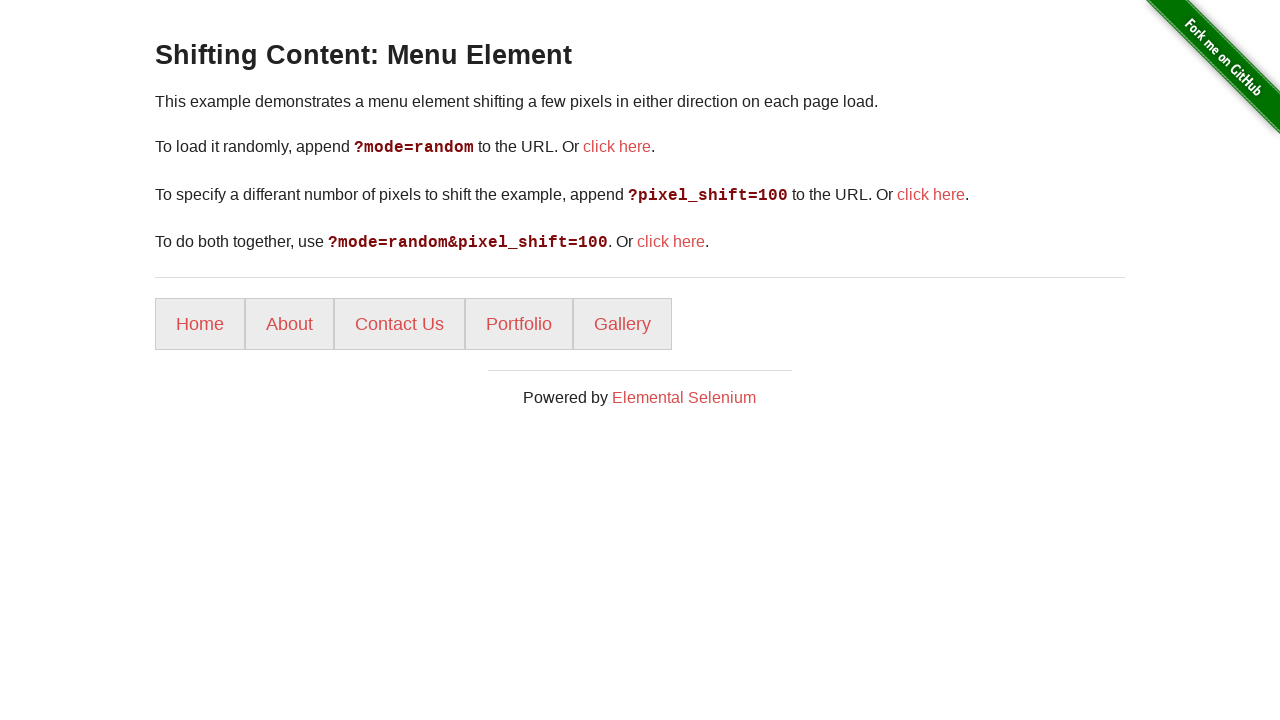

Menu items loaded and present on page
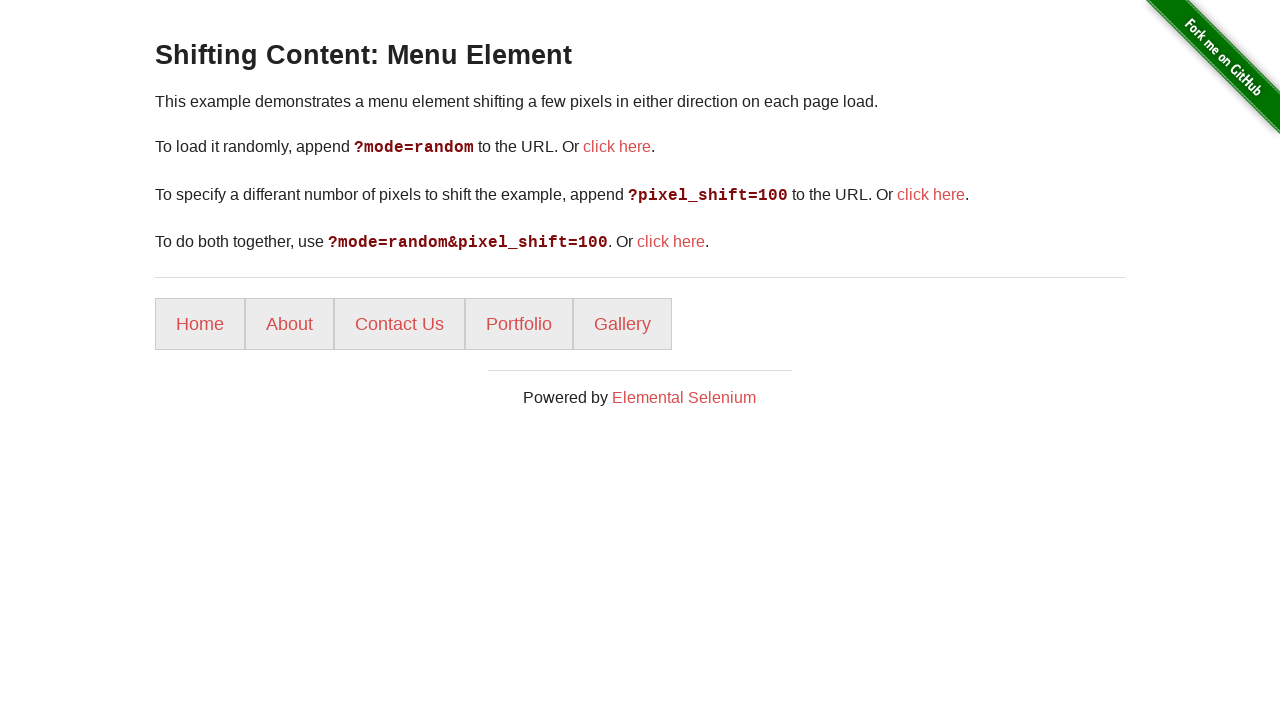

Retrieved all menu items - found 5 items
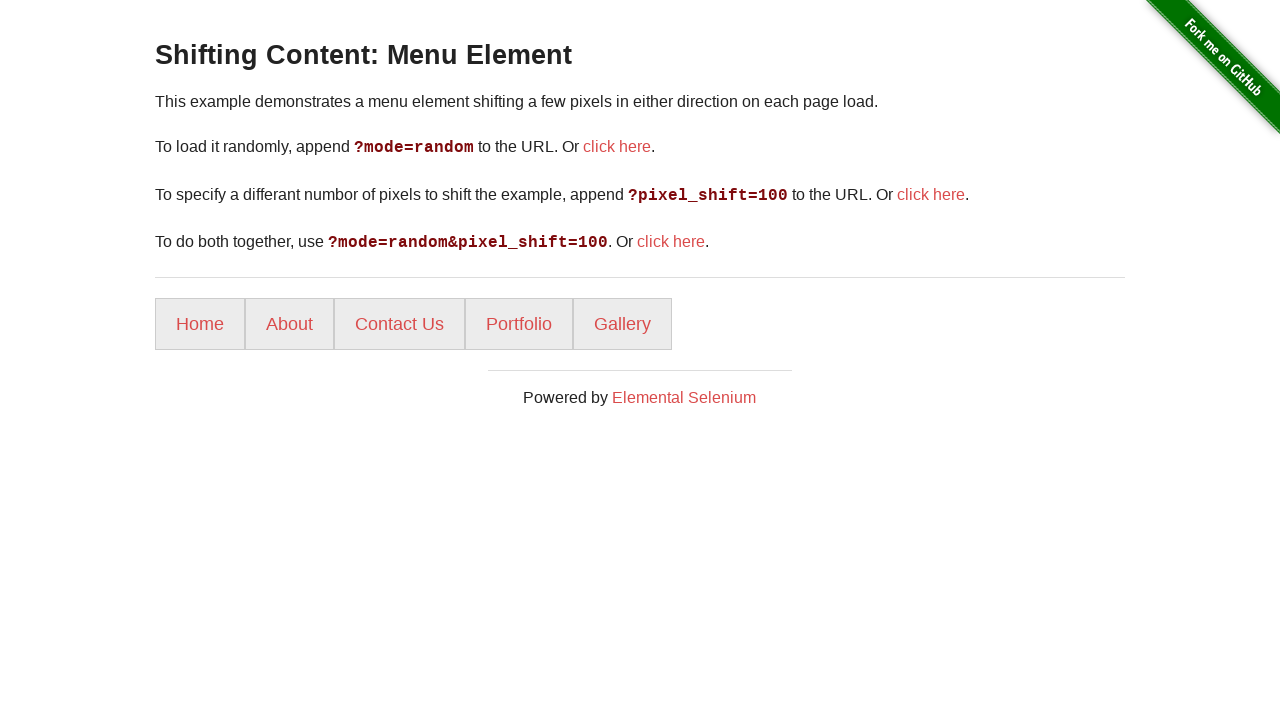

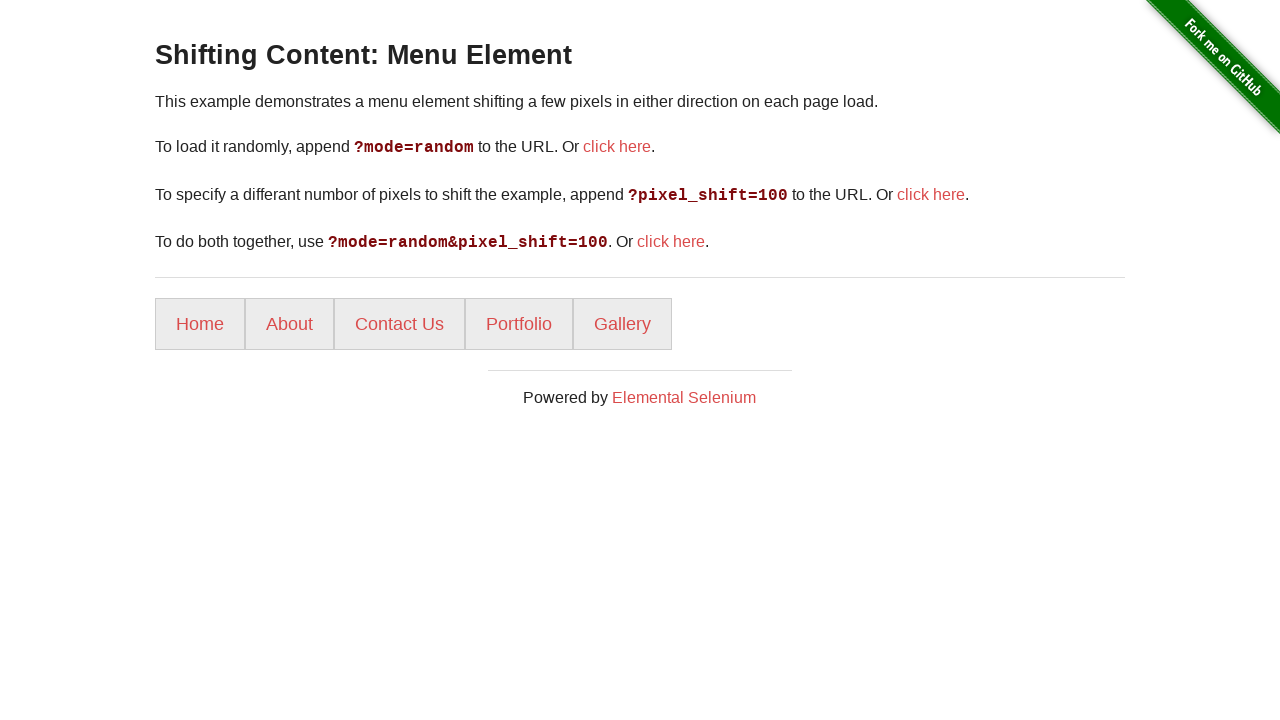